Navigates to a Selenium training page and verifies the presence of a certification training heading

Starting URL: http://greenstech.in/selenium-course-content.html

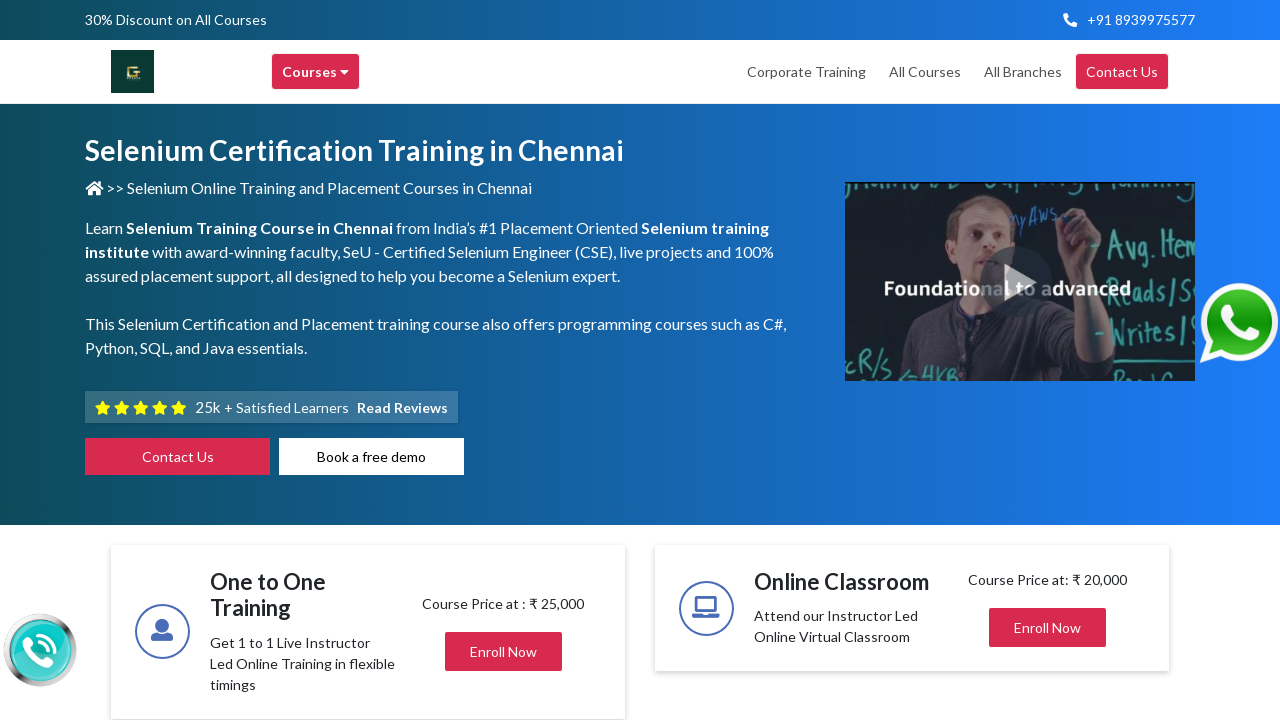

Navigated to Selenium training page
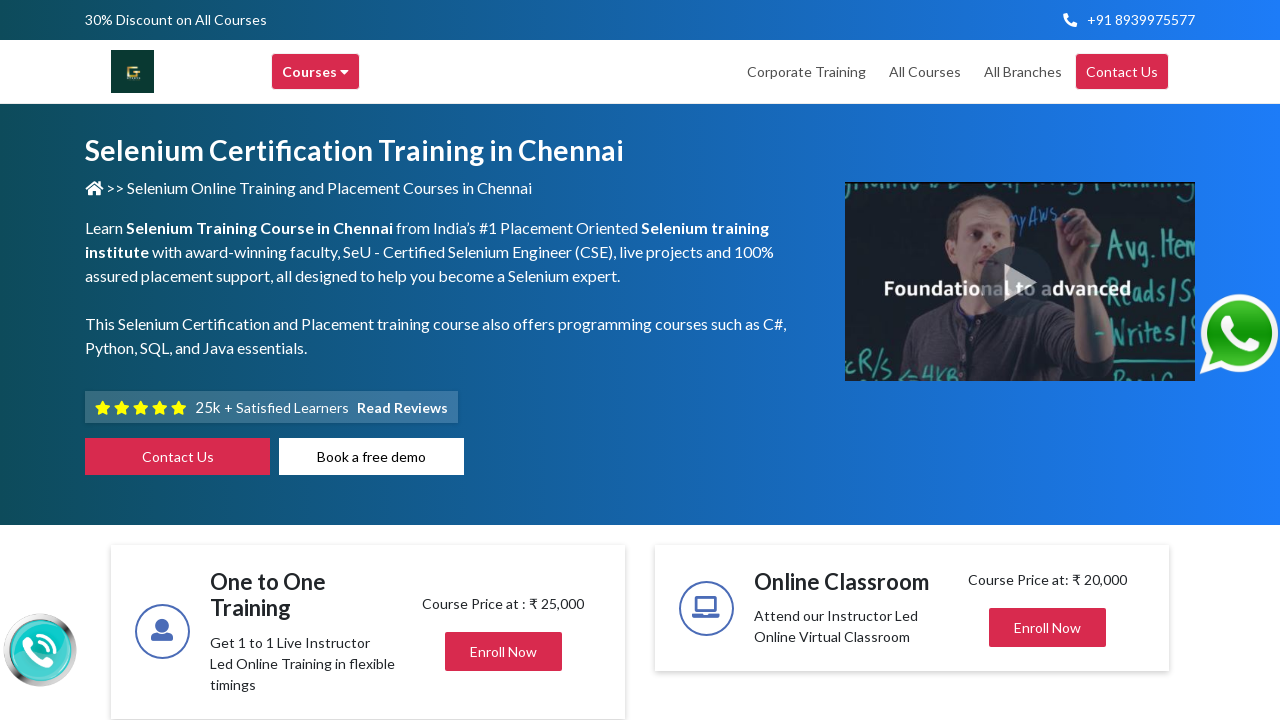

Selenium Certification Training heading is visible
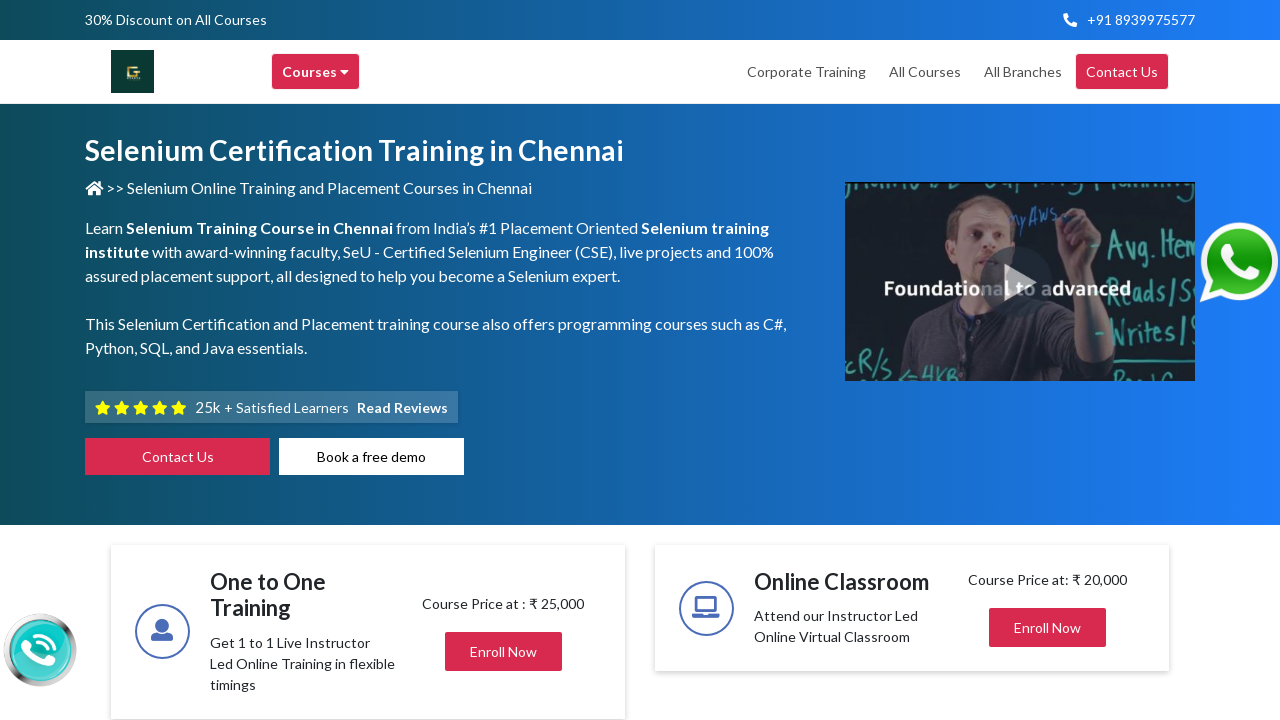

Retrieved heading text content
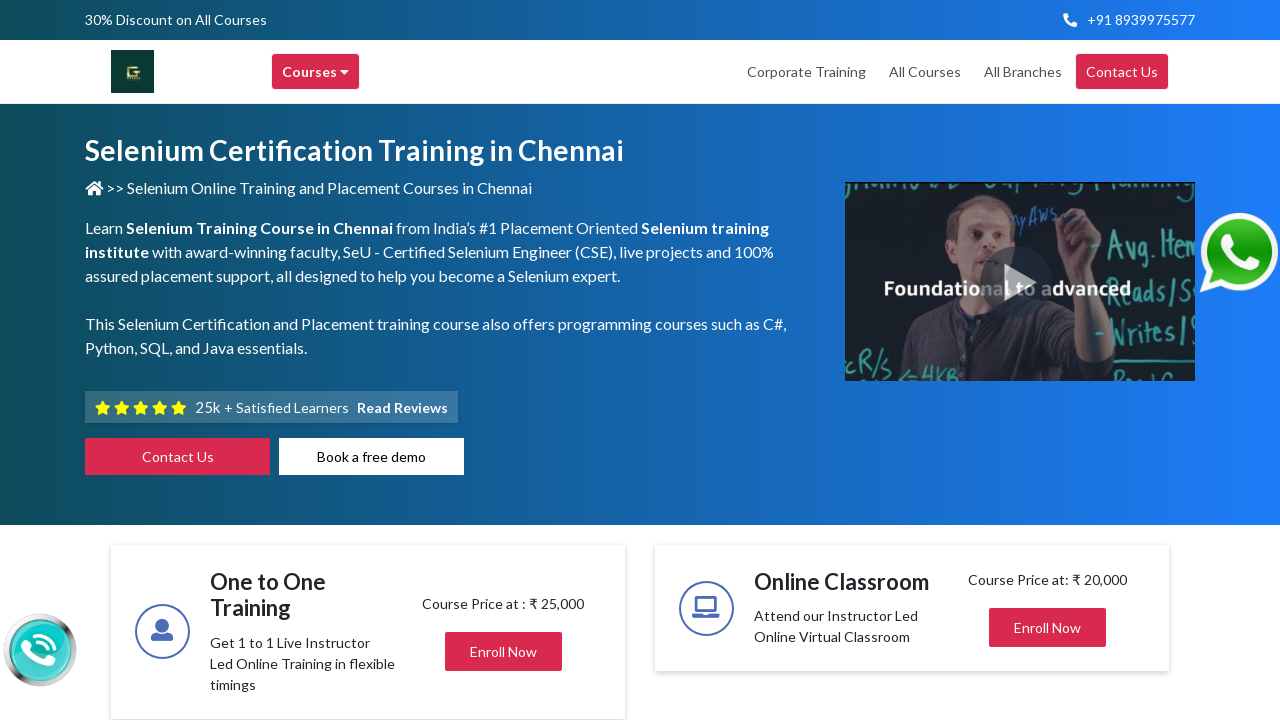

Verified heading text matches expected value: 'Selenium Certification Training in Chennai'
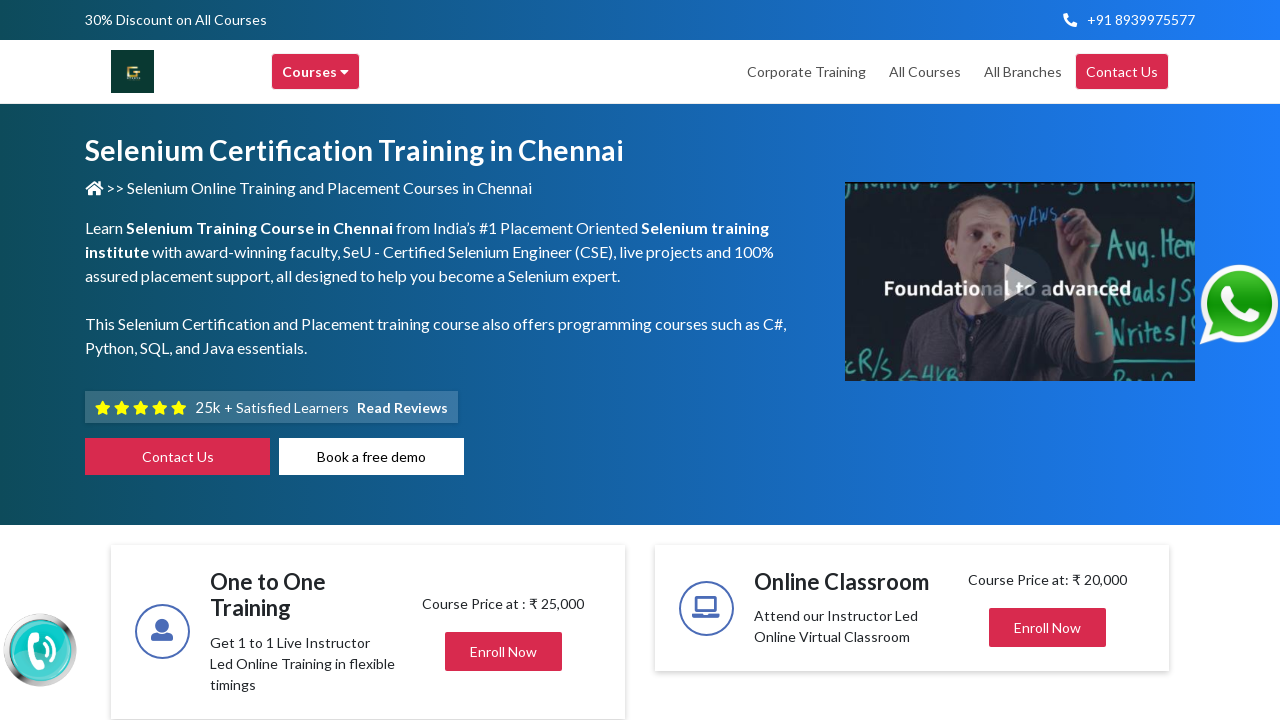

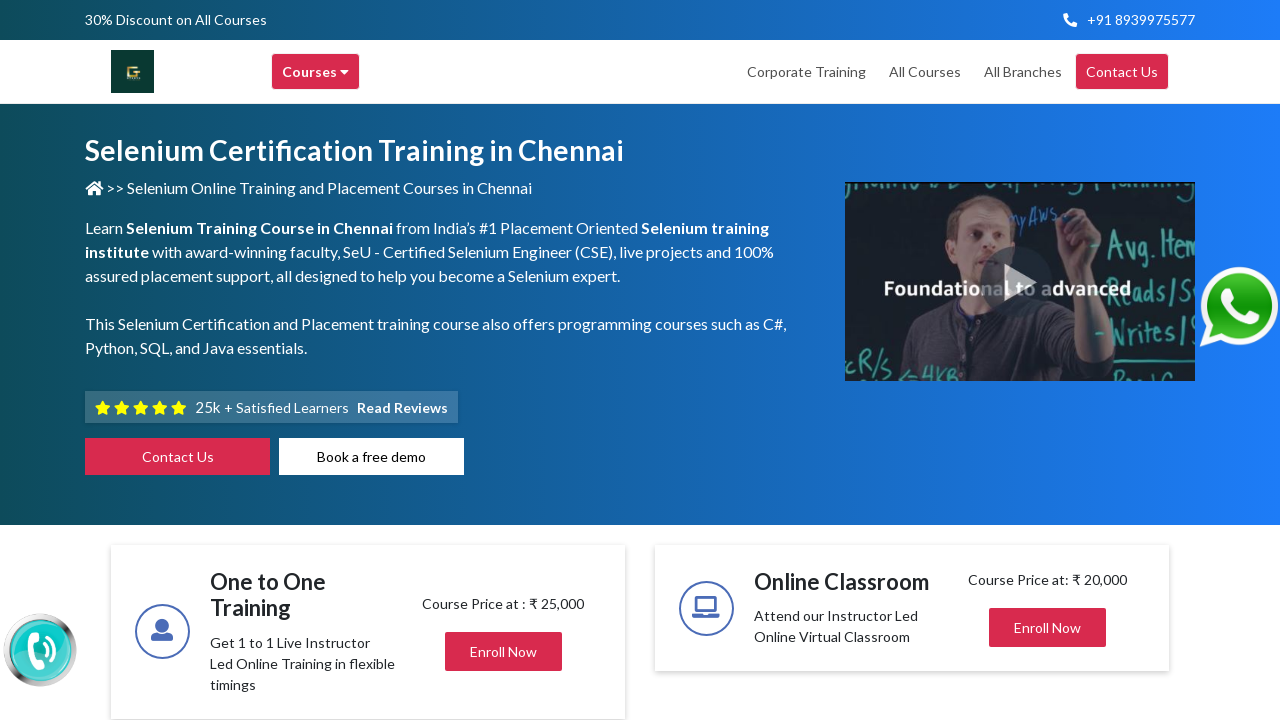